Tests confirm dialog by dismissing it and verifying the Cancel result.

Starting URL: https://demoqa.com/alerts

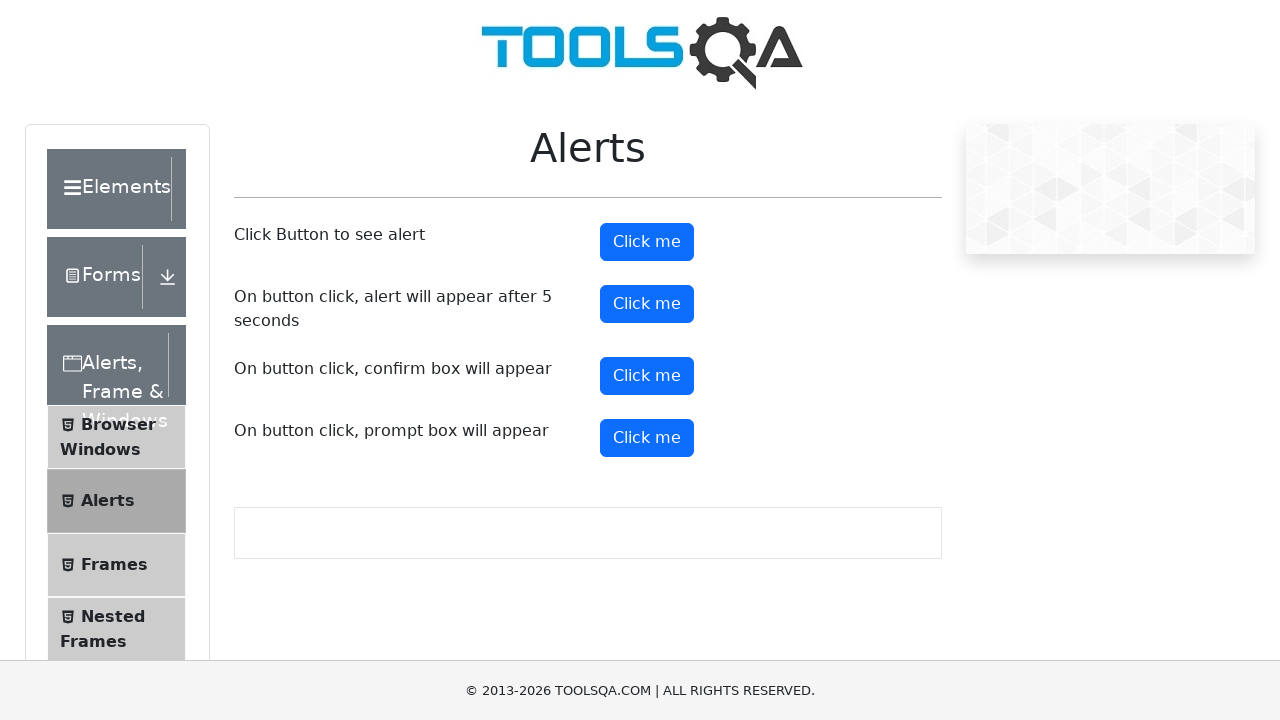

Set up dialog handler to dismiss confirm dialog
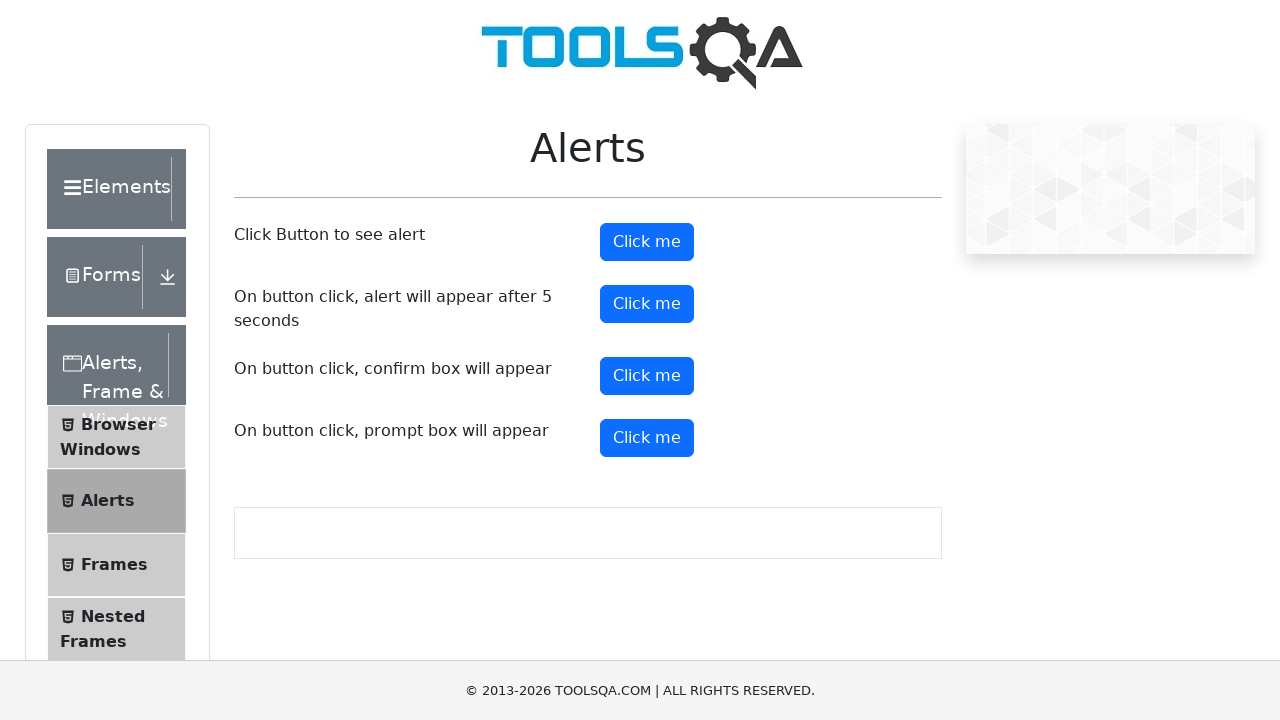

Clicked confirm button to trigger confirm dialog at (647, 376) on #confirmButton
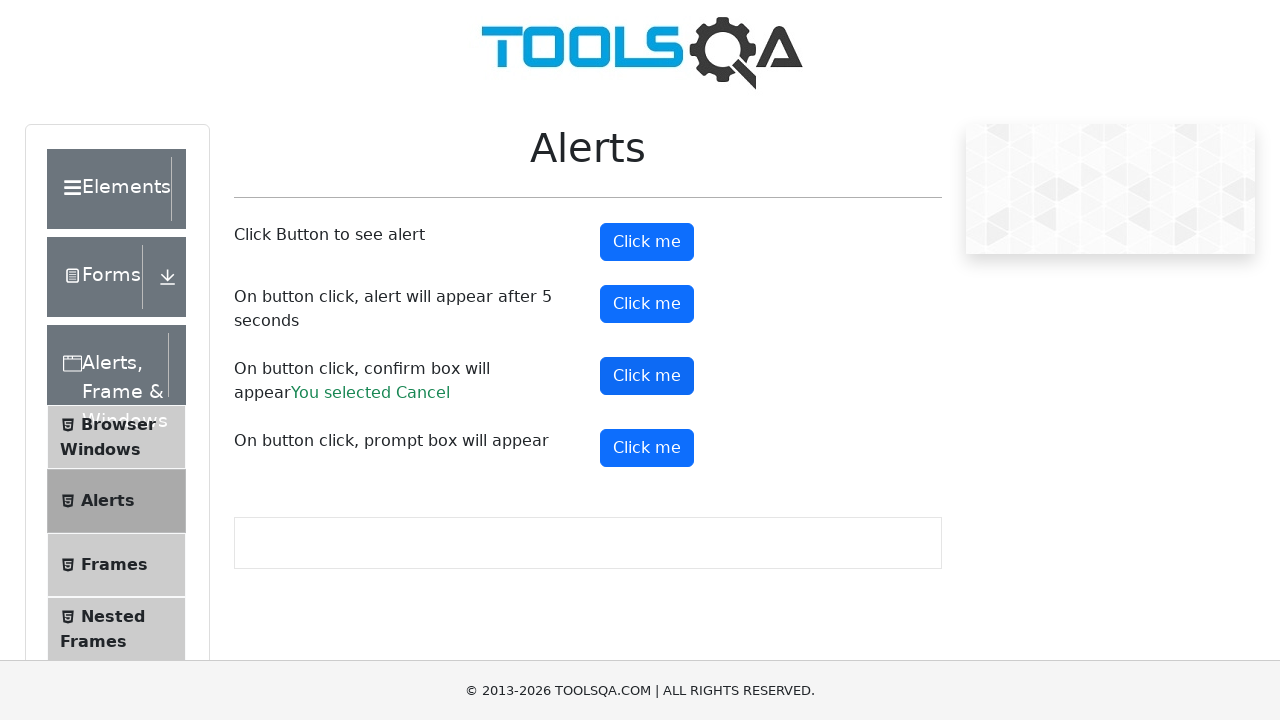

Confirm result element loaded after dismissing dialog
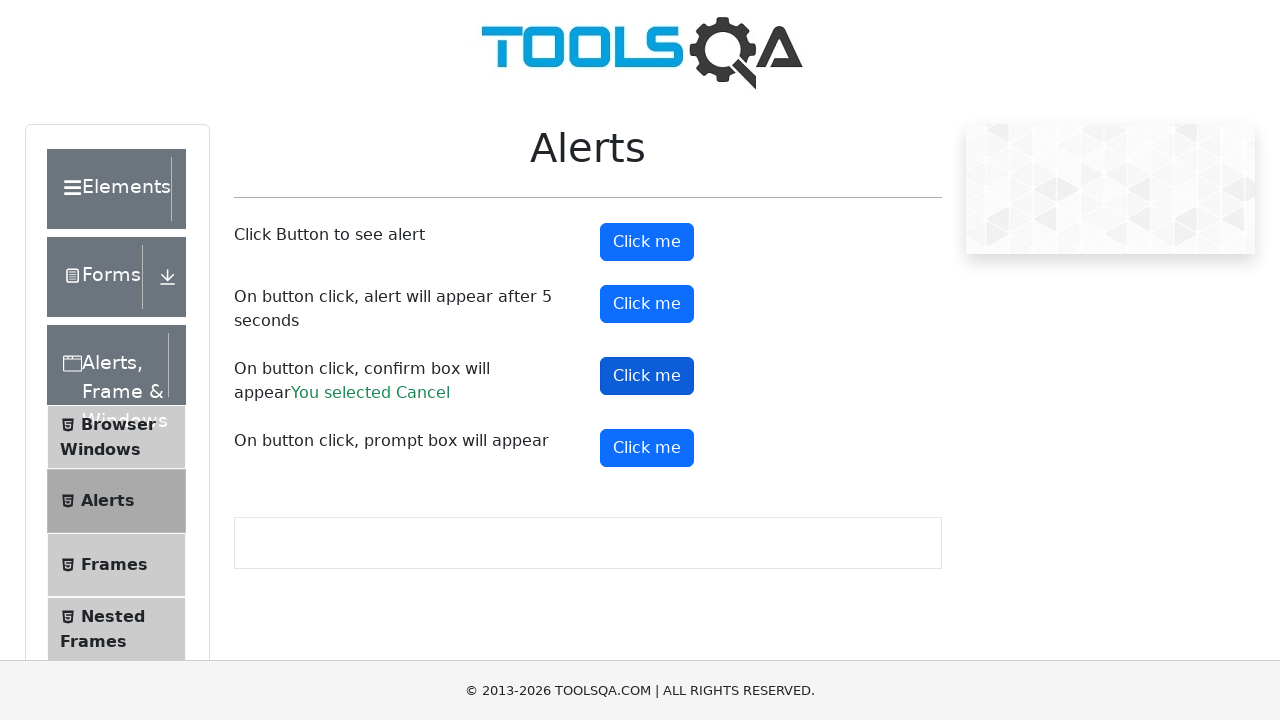

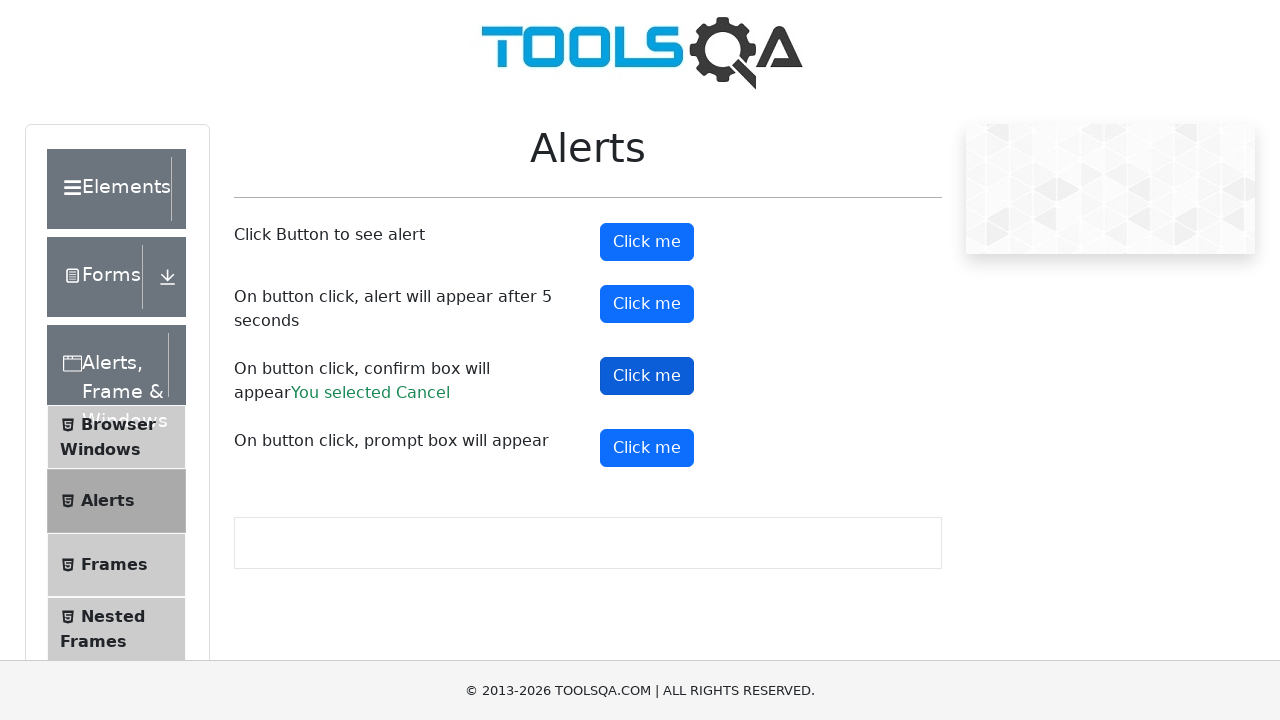